Tests dynamic loading where an element is rendered after clicking a button, verifying "Hello World!" appears

Starting URL: https://the-internet.herokuapp.com/dynamic_loading/2

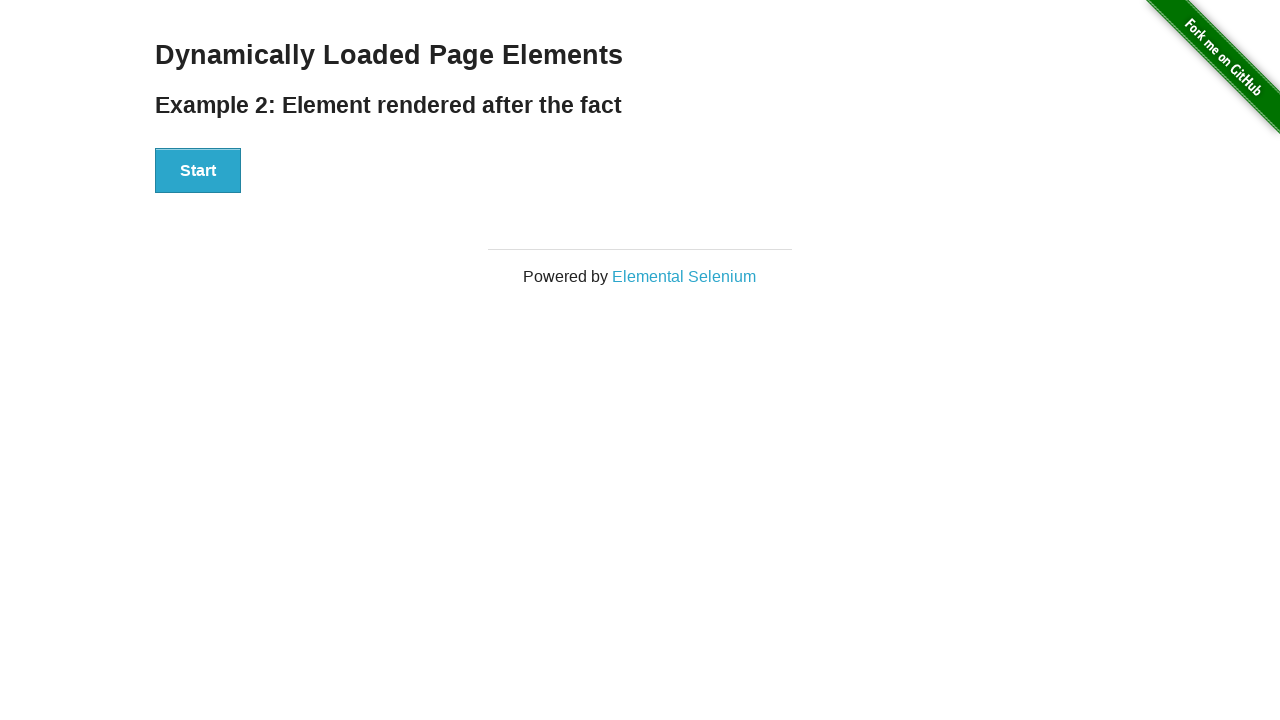

Navigated to dynamic loading page
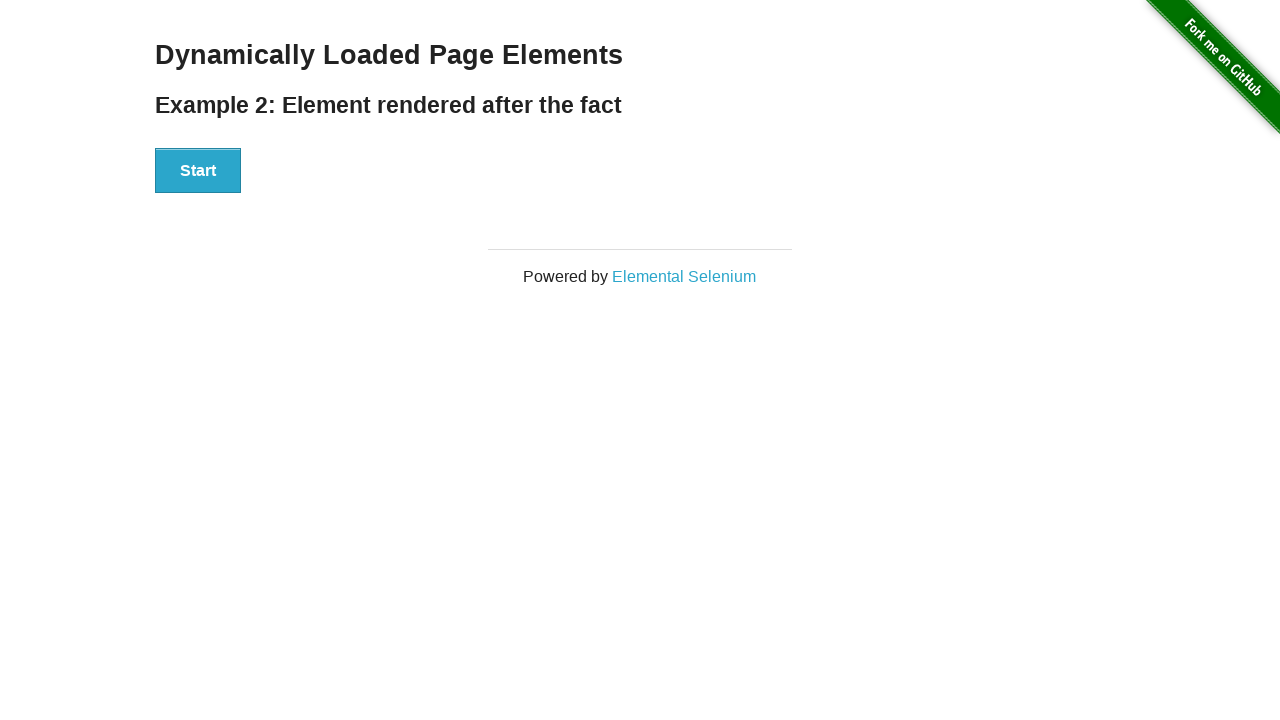

Clicked button to trigger dynamic element rendering at (198, 171) on xpath=//div[@class='example']/div[1]/button
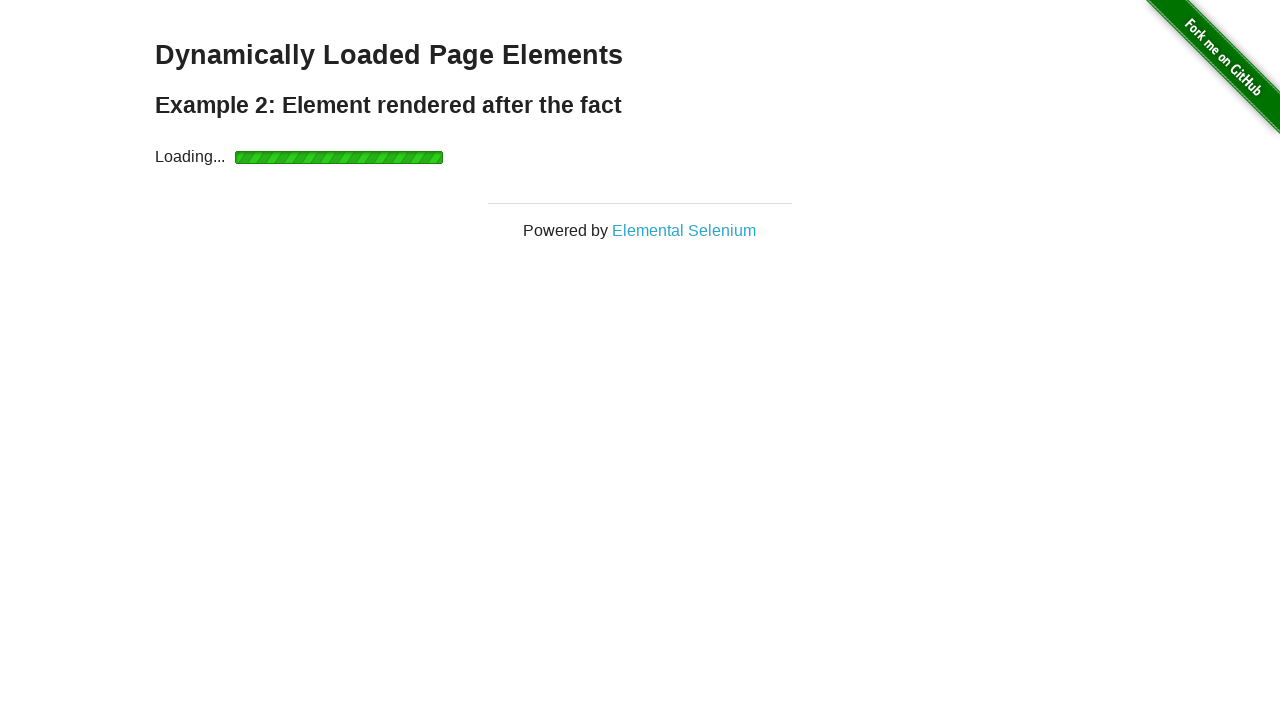

Dynamic element with id='finish' became visible
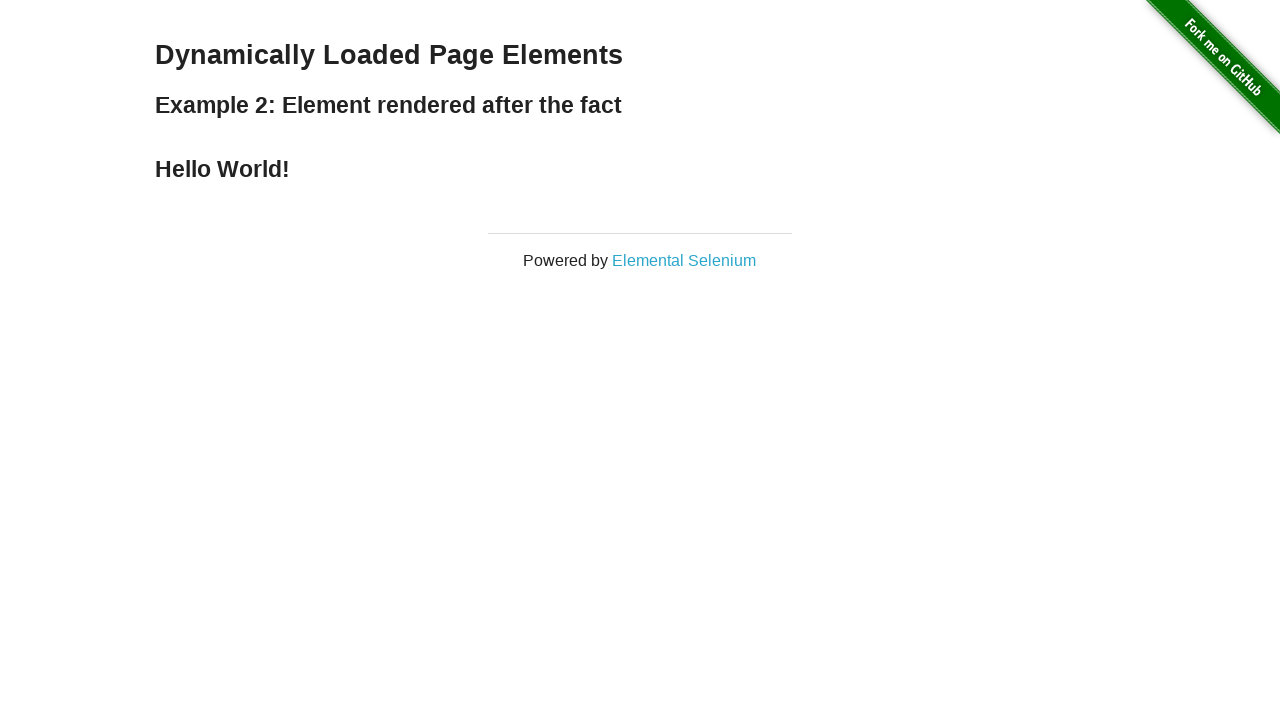

Verified that 'Hello World!' text appeared in the dynamic element
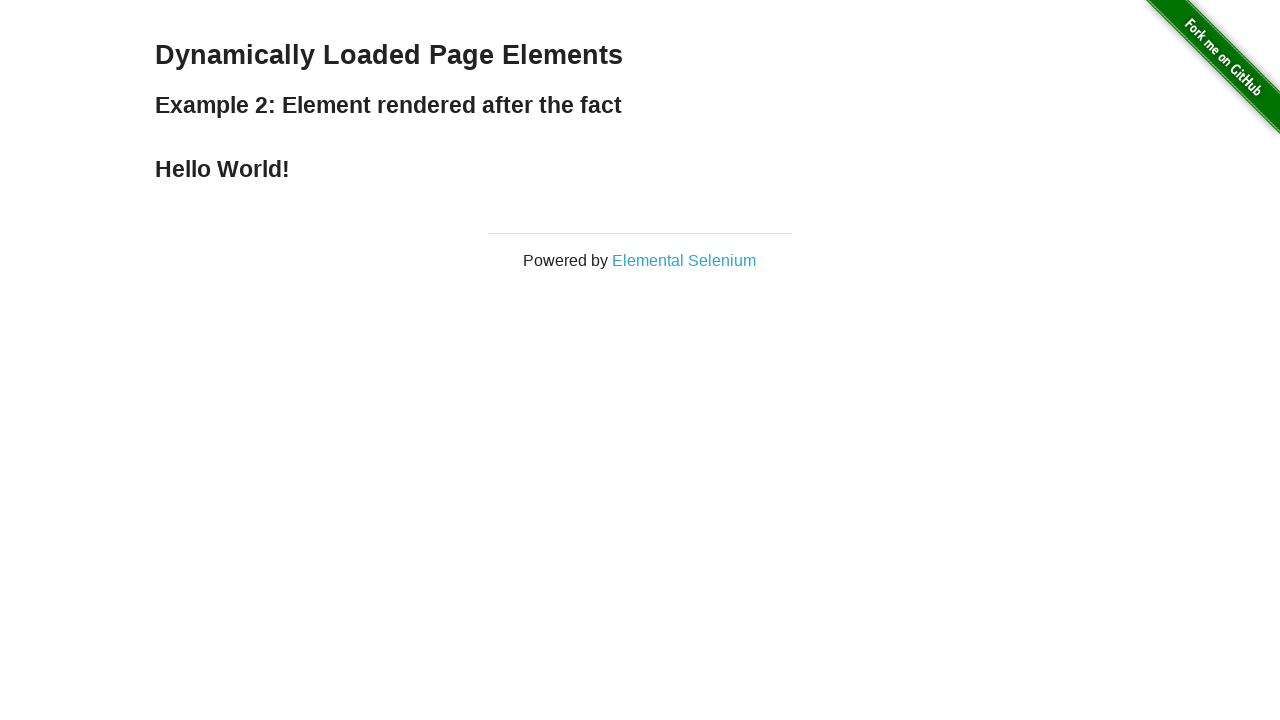

Retrieved text content from rendered element: 'Hello World!'
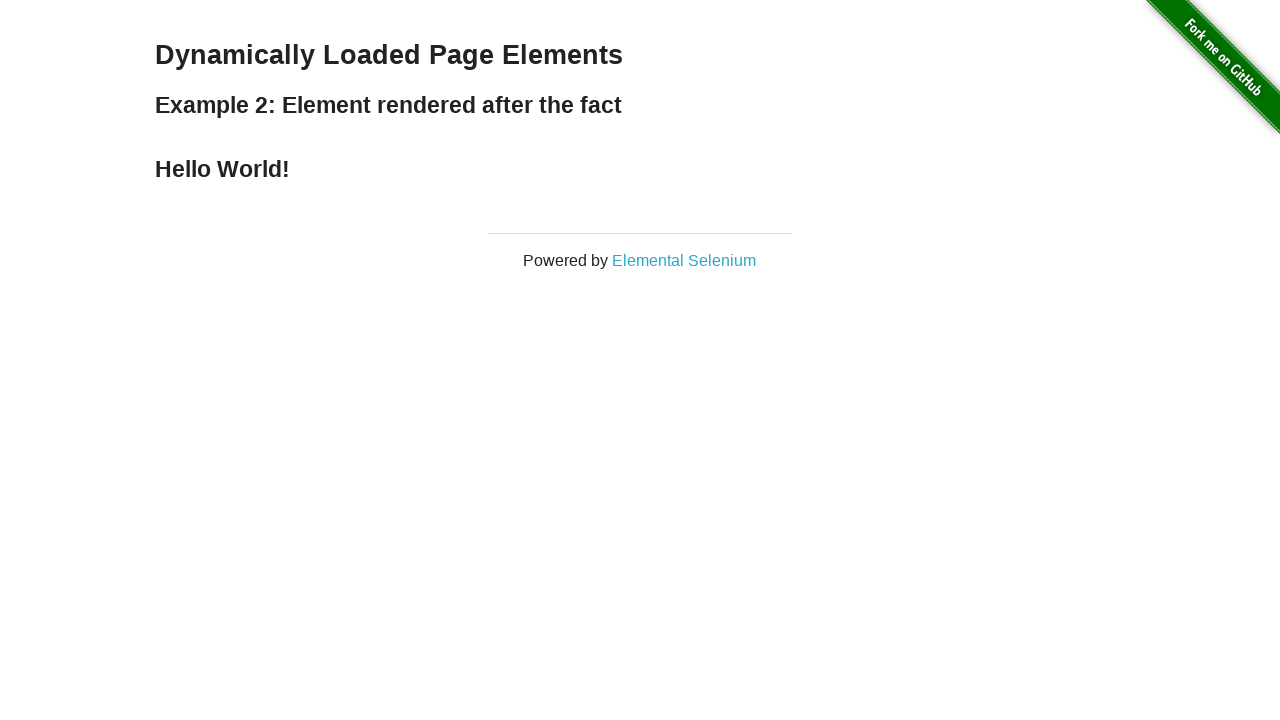

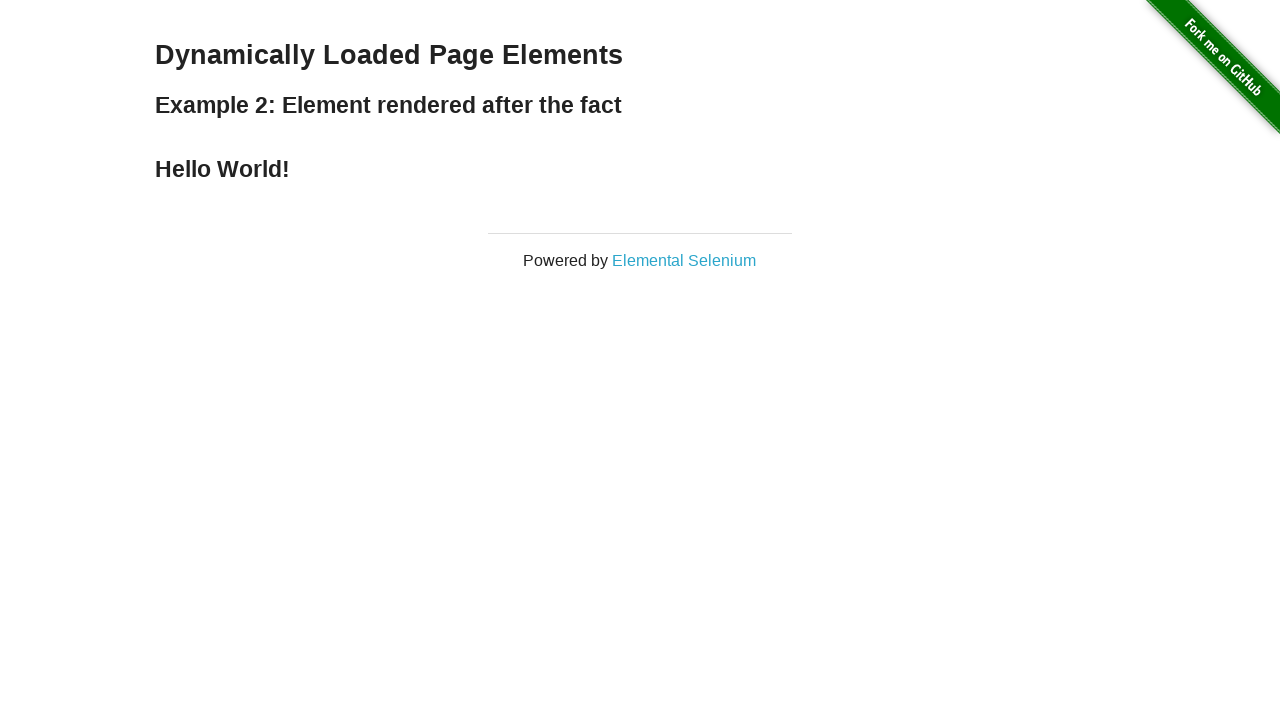